Tests hover/mouseover functionality on a course website by hovering over the course browse menu and then hovering over the Data Warehousing submenu item.

Starting URL: http://greenstech.in/selenium-course-content.html

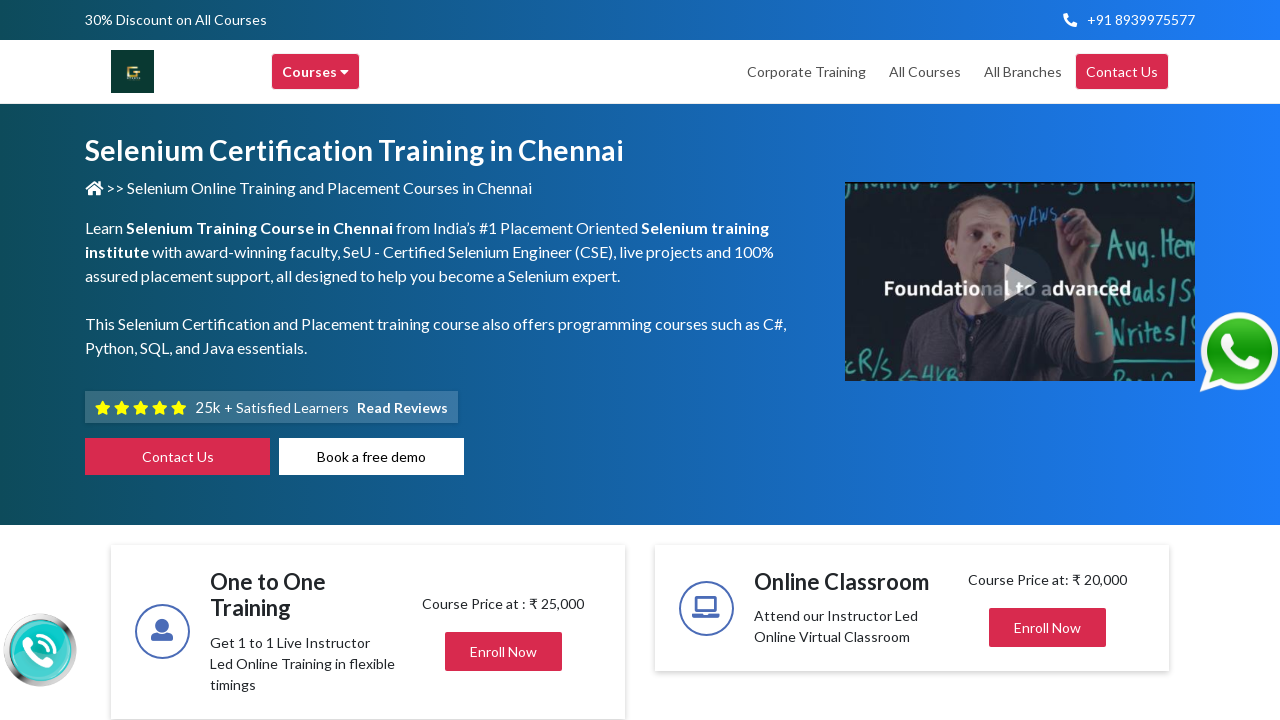

Waited 3 seconds for page to load
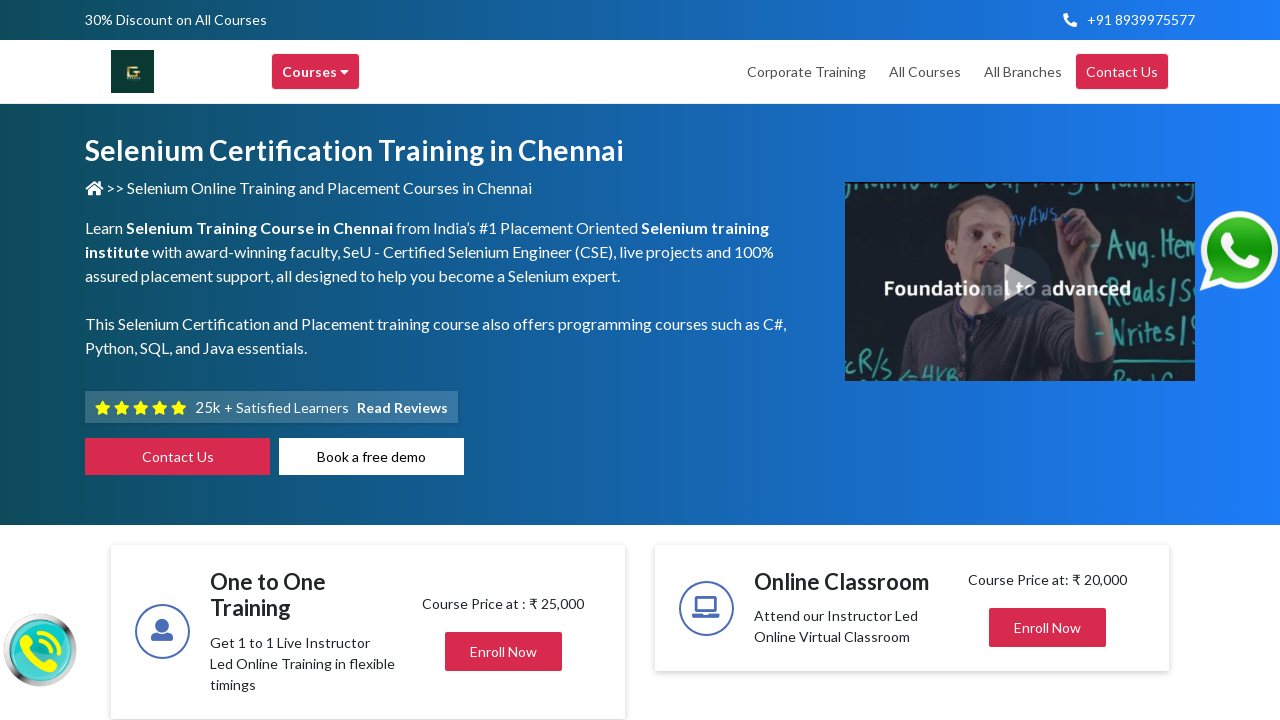

Hovered over the course browse menu element at (316, 72) on xpath=//div[@class='header-browse-greens']
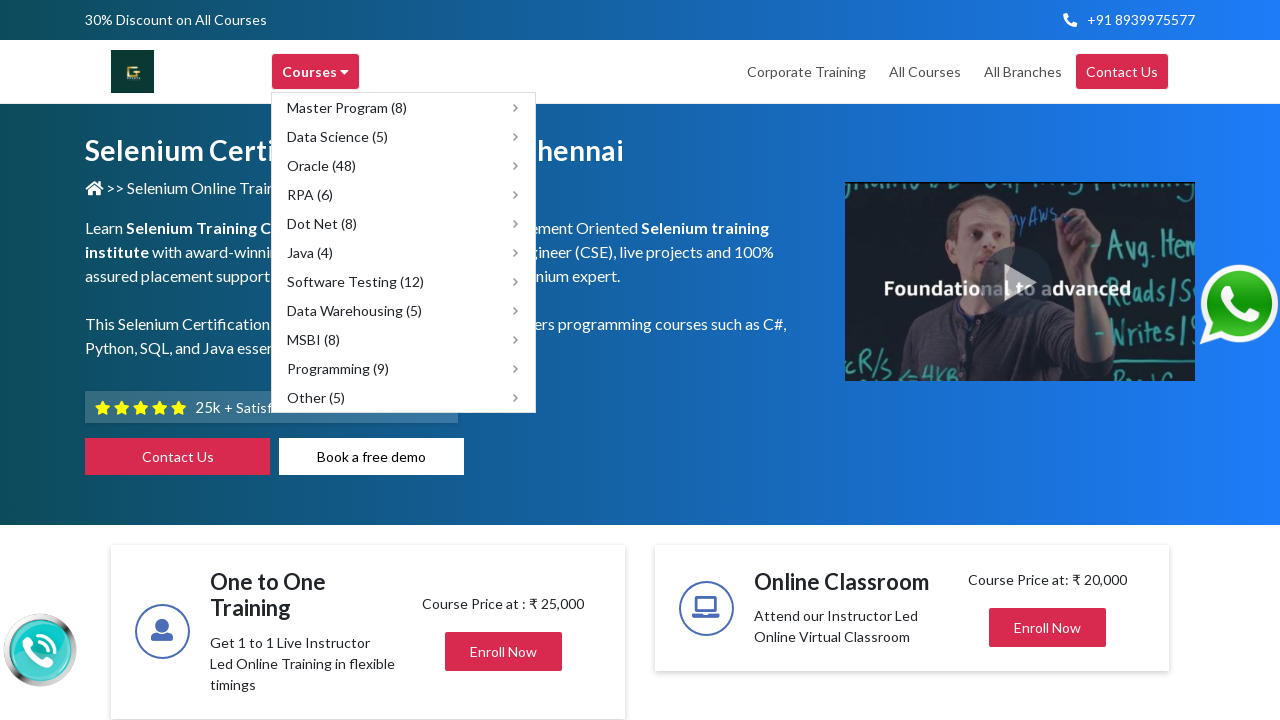

Waited 3 seconds for submenu to appear
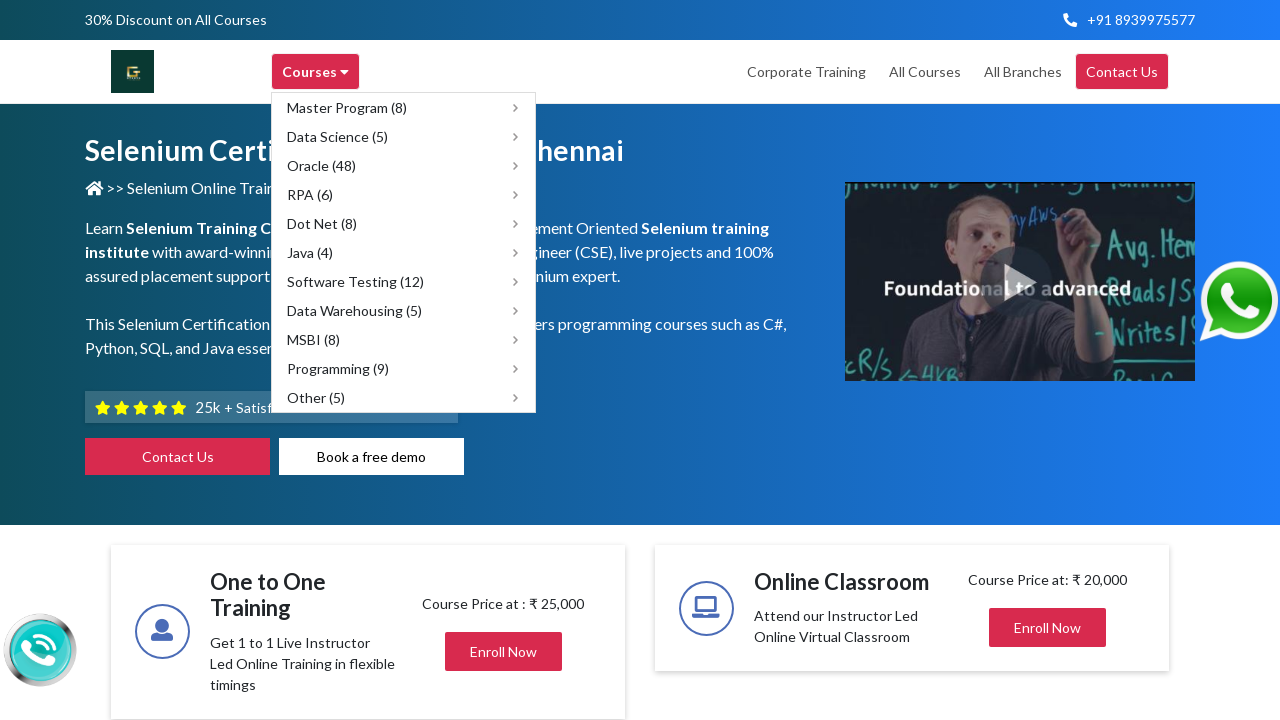

Hovered over Data Warehousing submenu item at (354, 310) on xpath=//span[text()='Data Warehousing (5)']
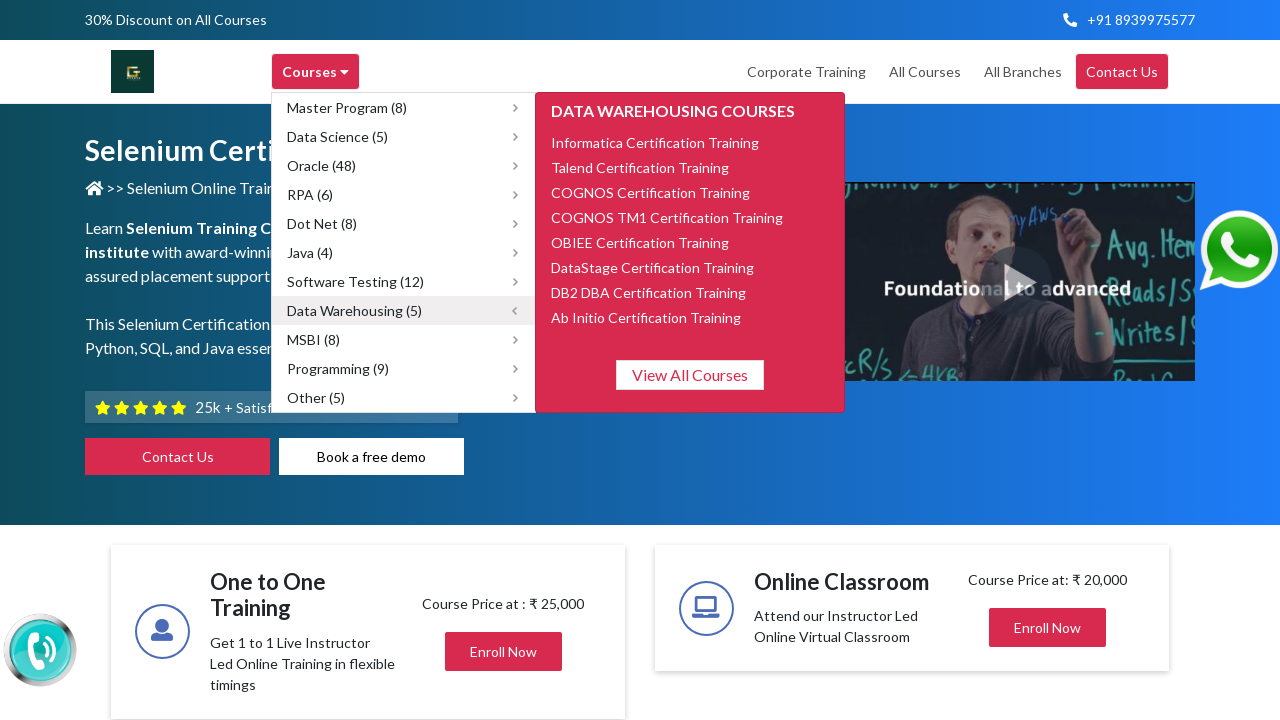

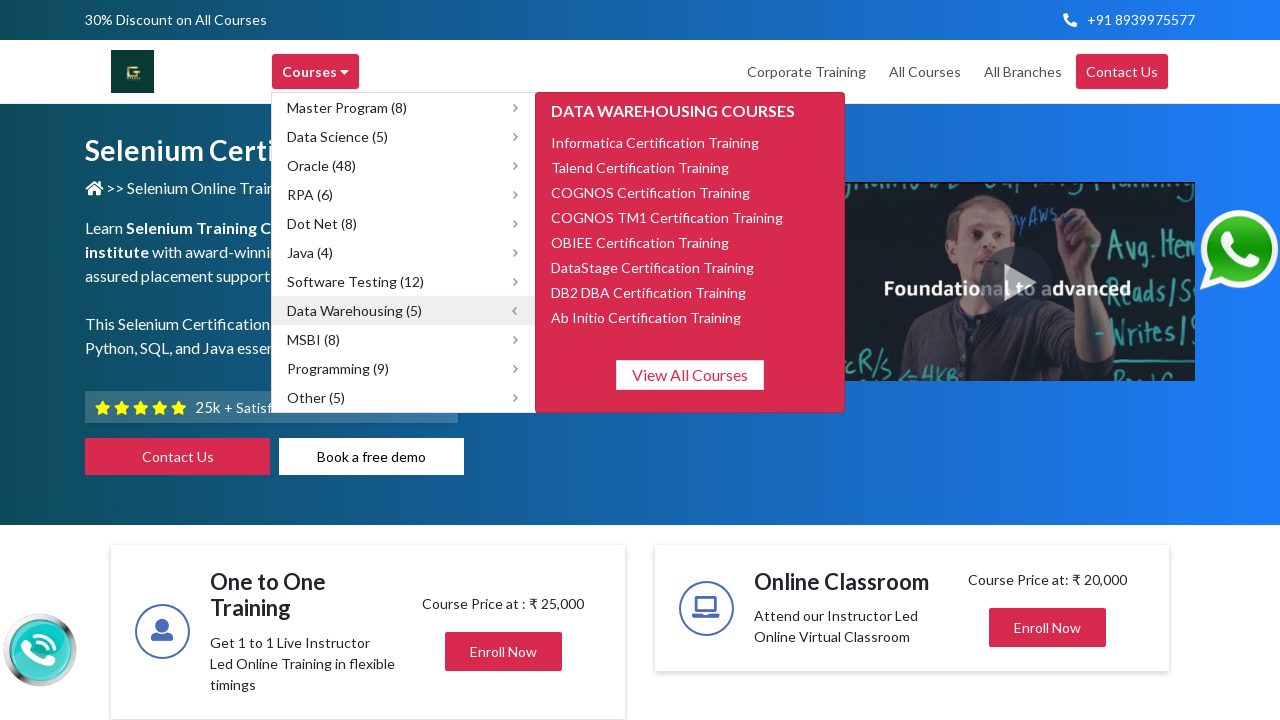